Tests JavaScript confirm dialog handling within an iframe on w3schools by clicking a "Try it" button and accepting the dialog that appears

Starting URL: https://www.w3schools.com/js/tryit.asp?filename=tryjs_confirm

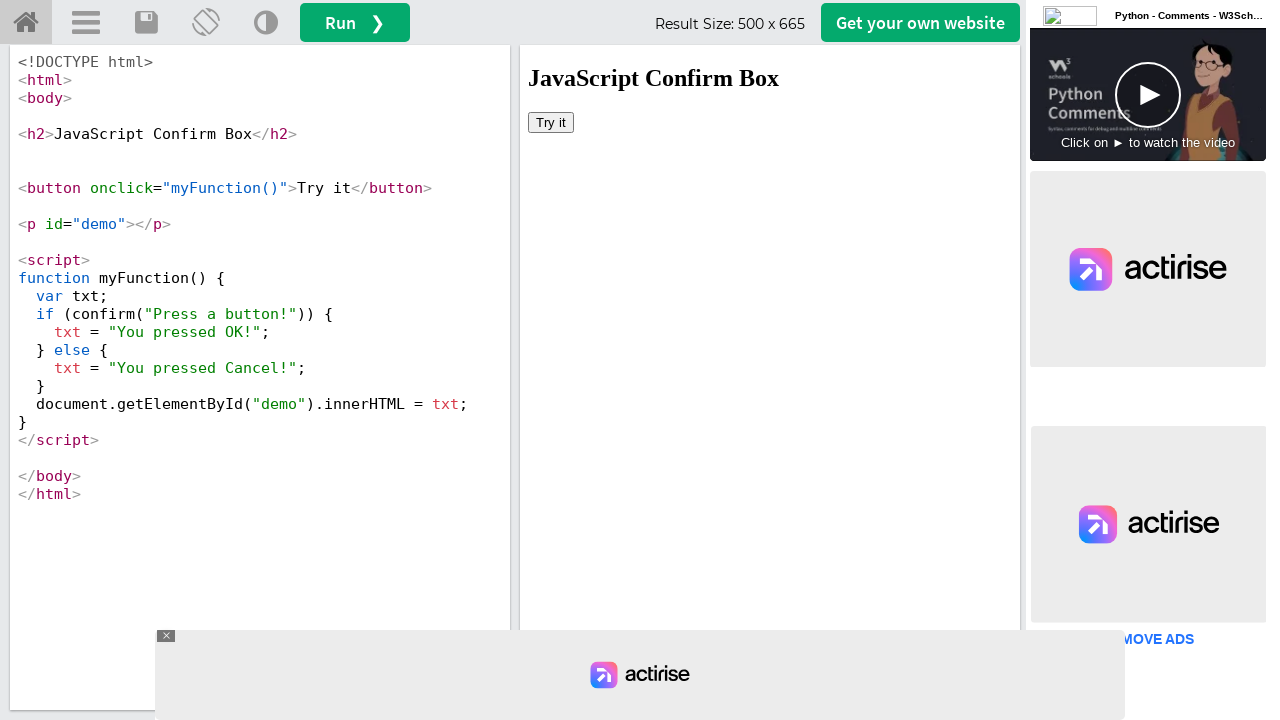

Set up dialog handler to accept dialogs
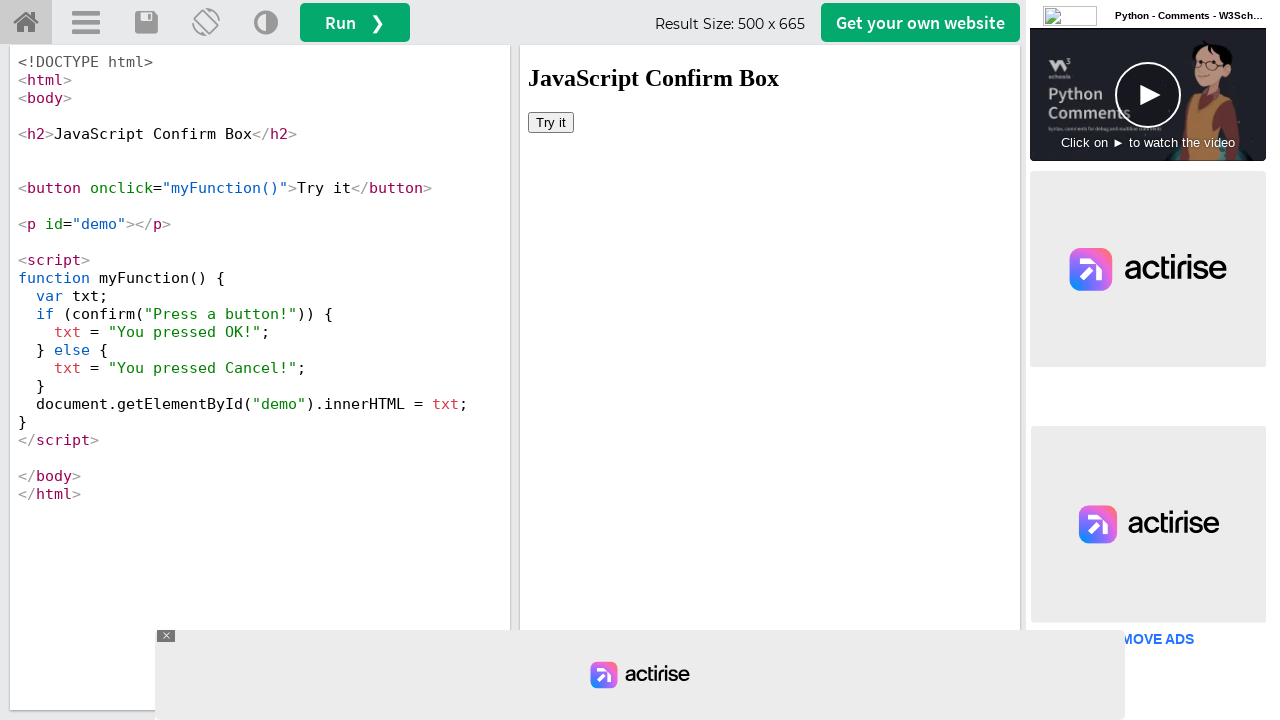

Located iframe with id 'iframeResult'
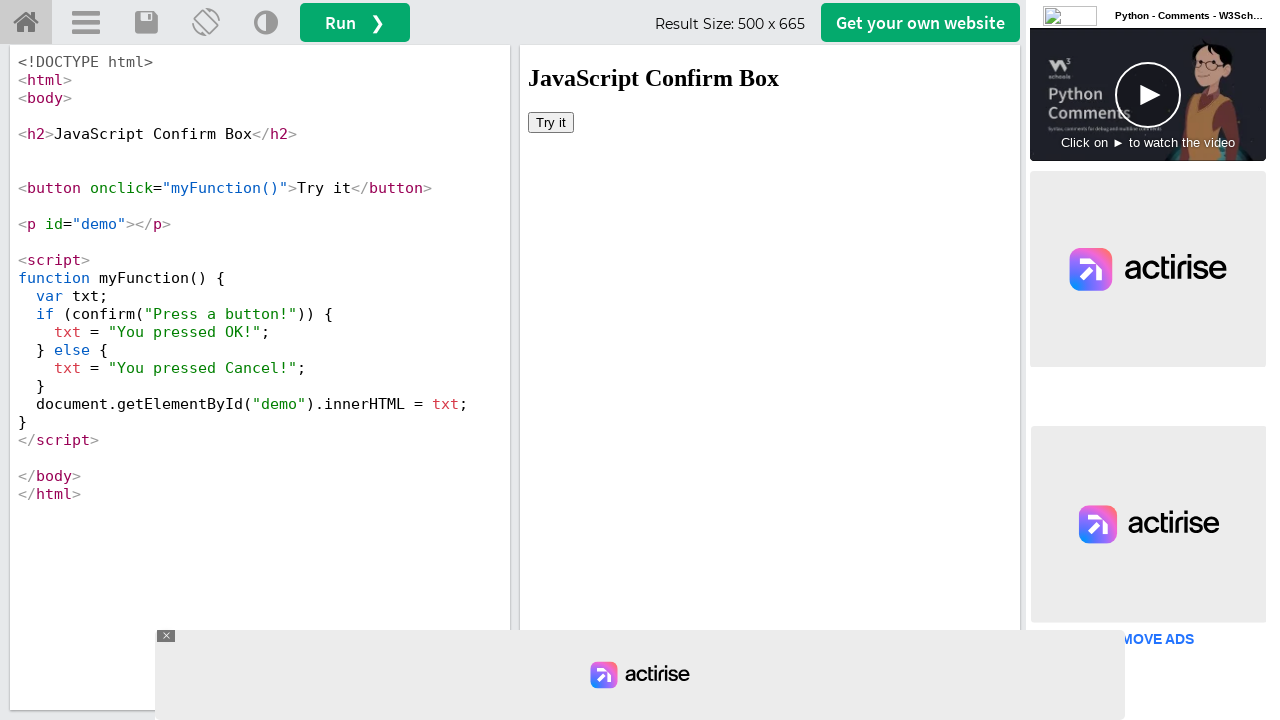

Clicked 'Try it' button inside iframe to trigger confirm dialog at (551, 122) on #iframeResult >> internal:control=enter-frame >> button:has-text('Try it')
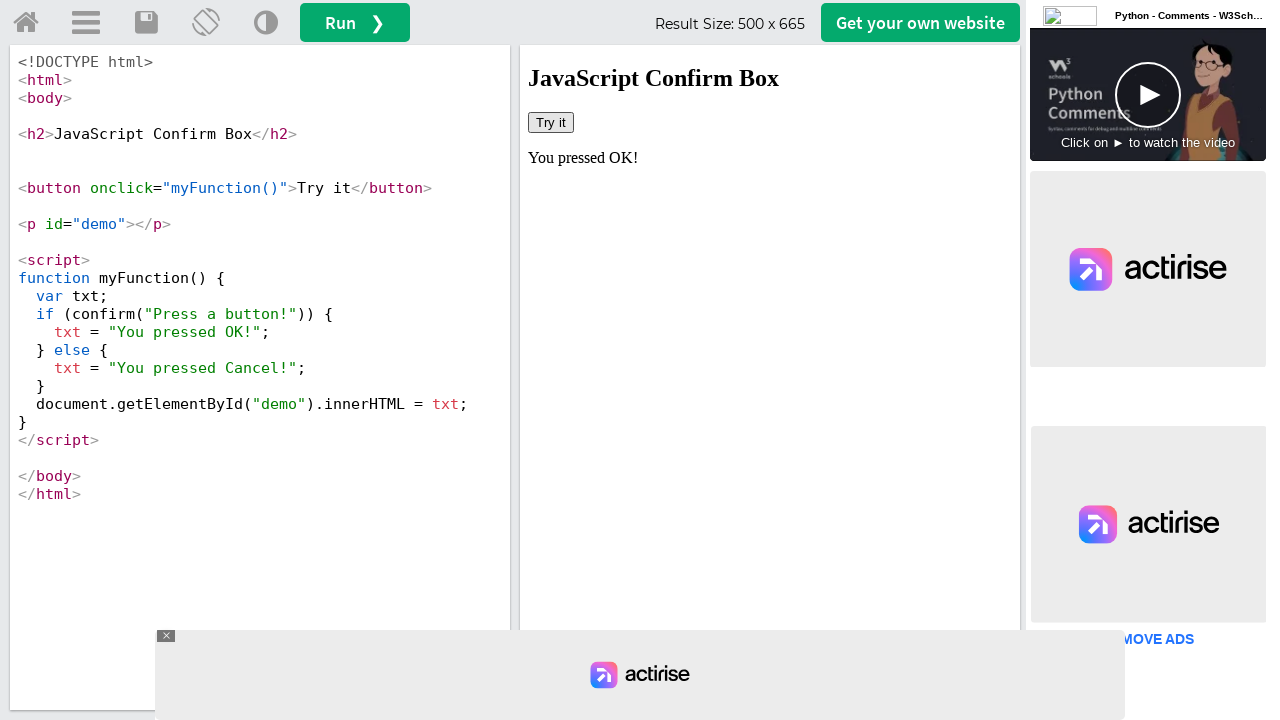

Waited for dialog to be handled
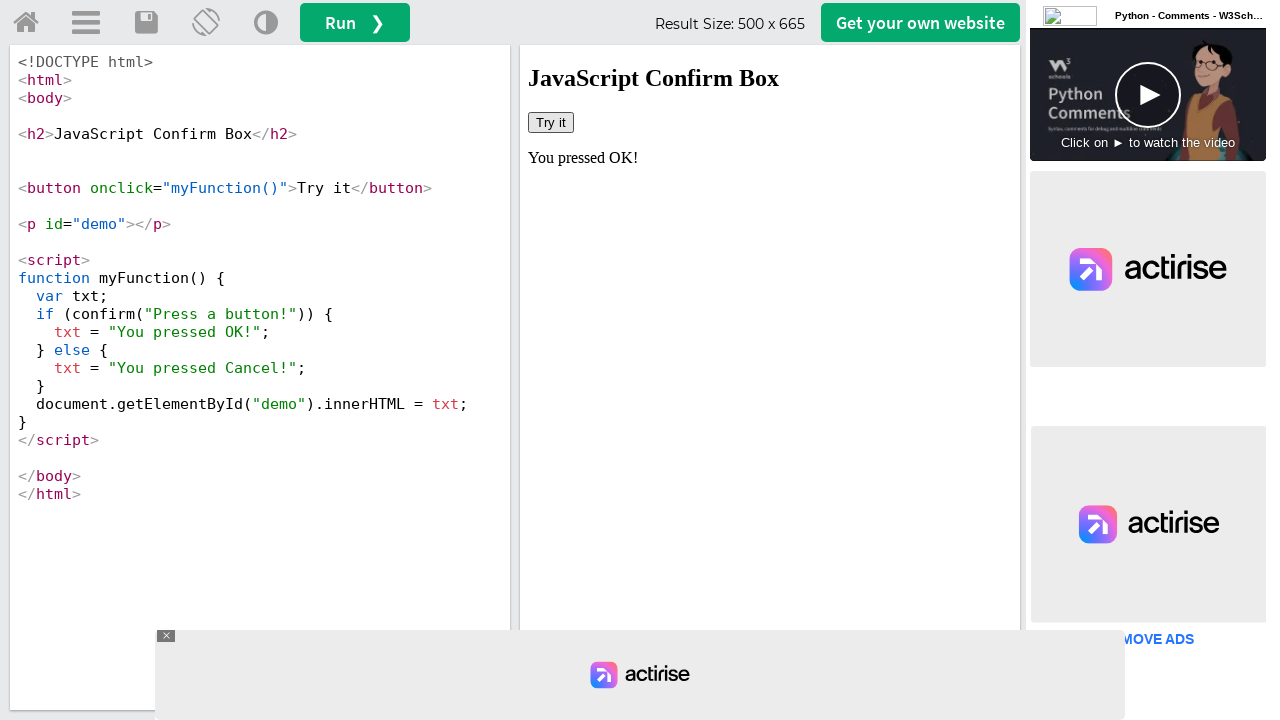

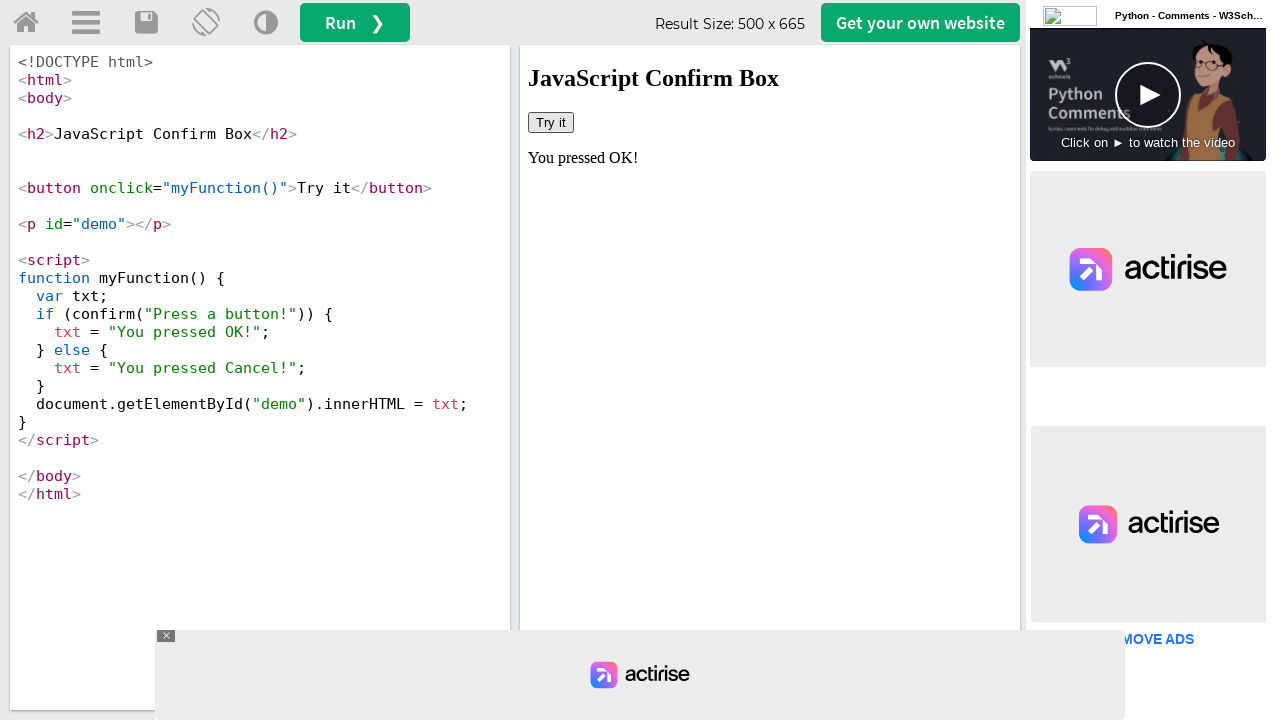